Tests auto-waiting functionality by clicking an AJAX button and waiting for the success message to appear

Starting URL: http://uitestingplayground.com/ajax

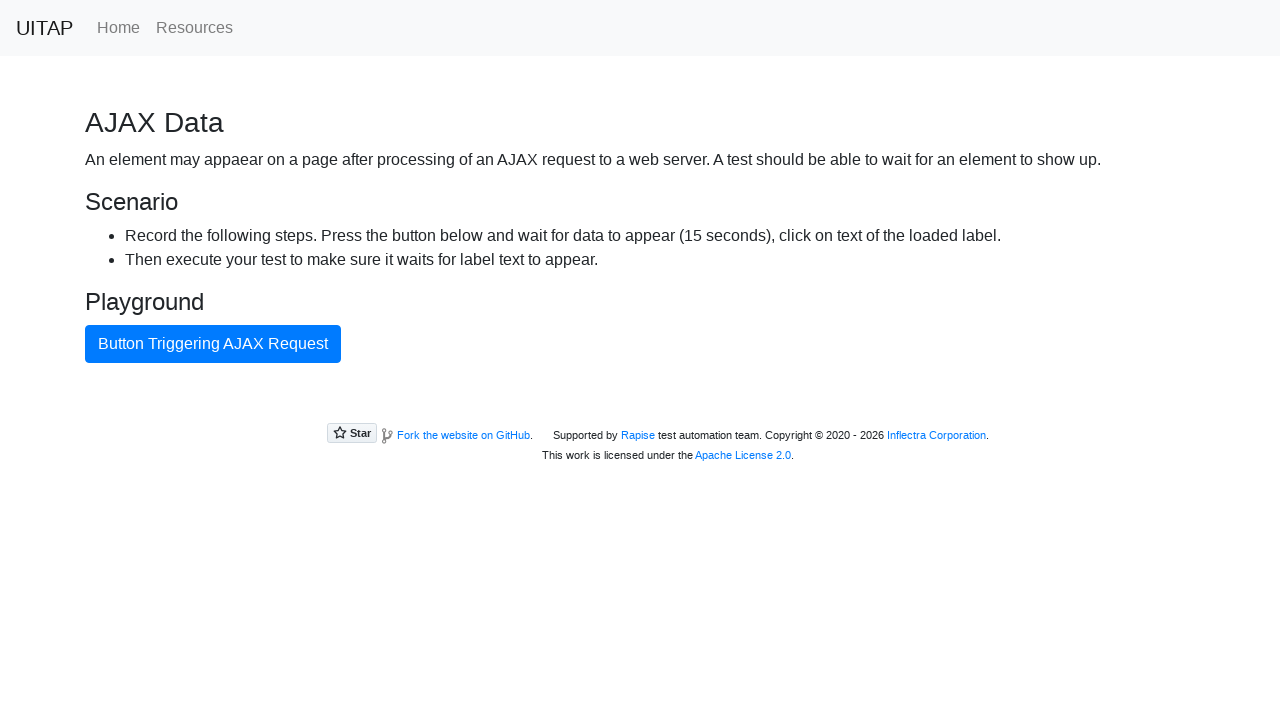

Clicked the AJAX button to trigger request at (213, 344) on internal:text="Button Triggering AJAX Request"i
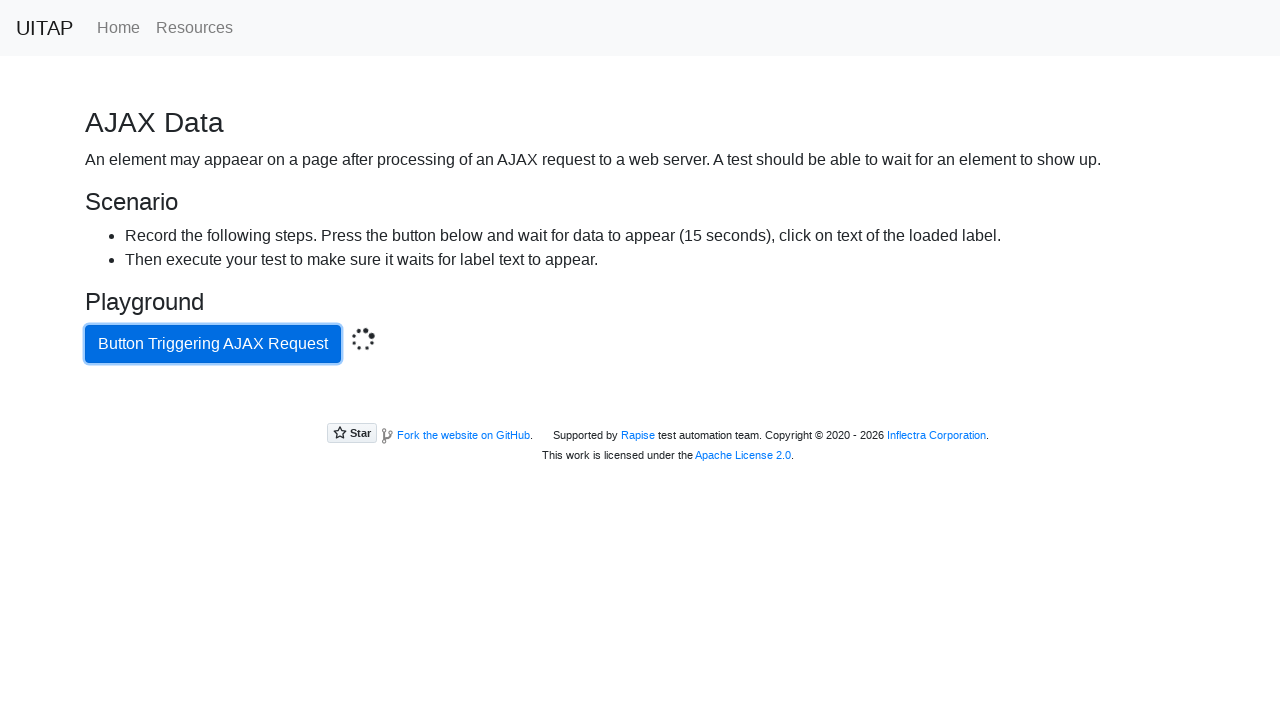

Success message element appeared after AJAX request
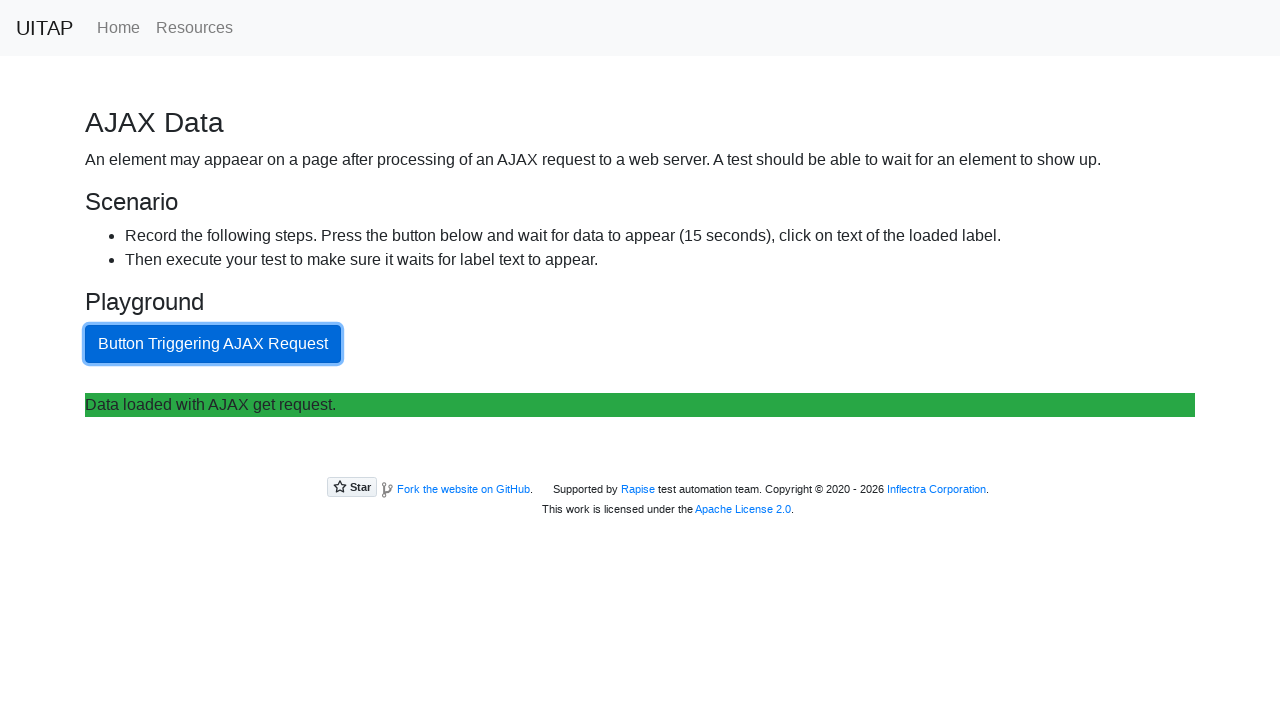

Retrieved success message text
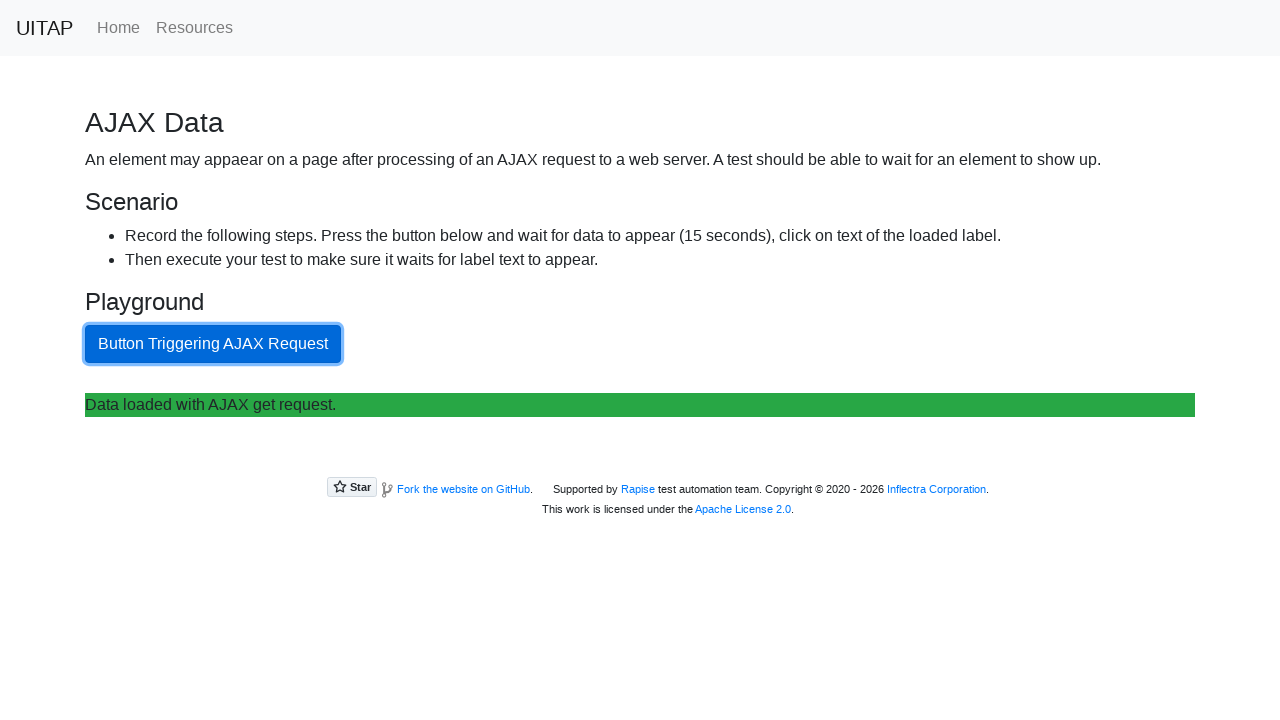

Verified success message contains expected text
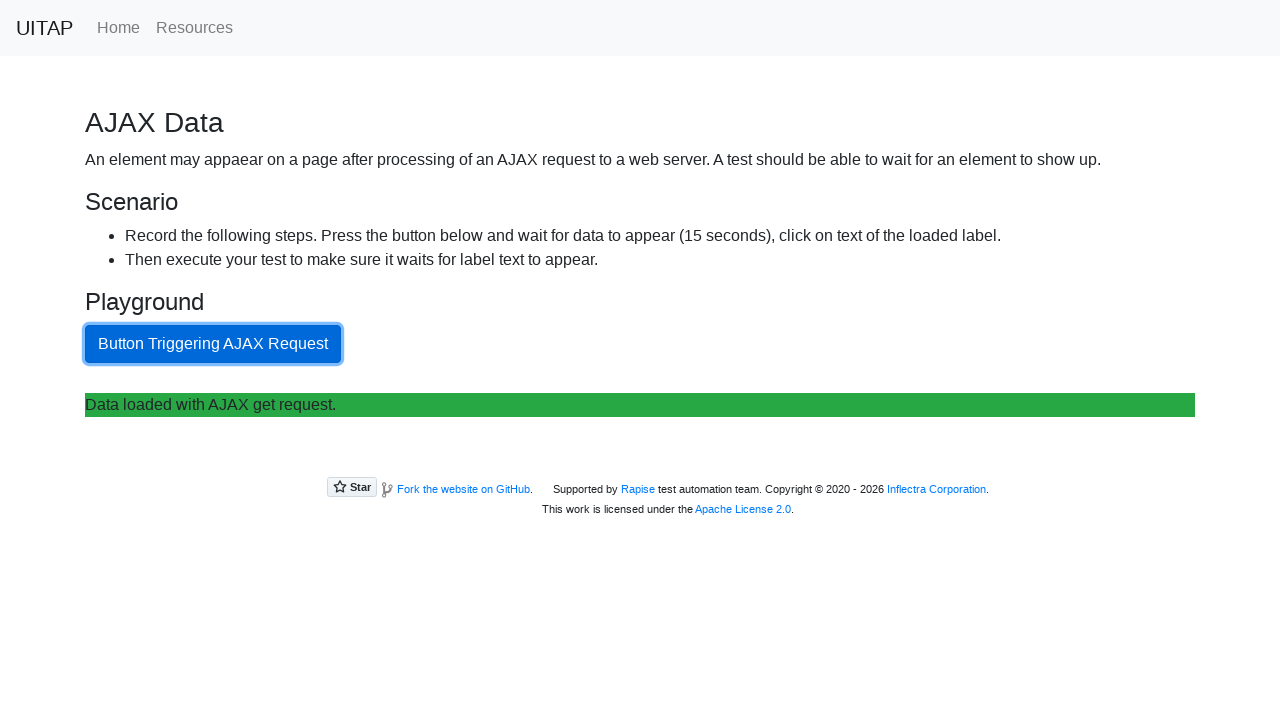

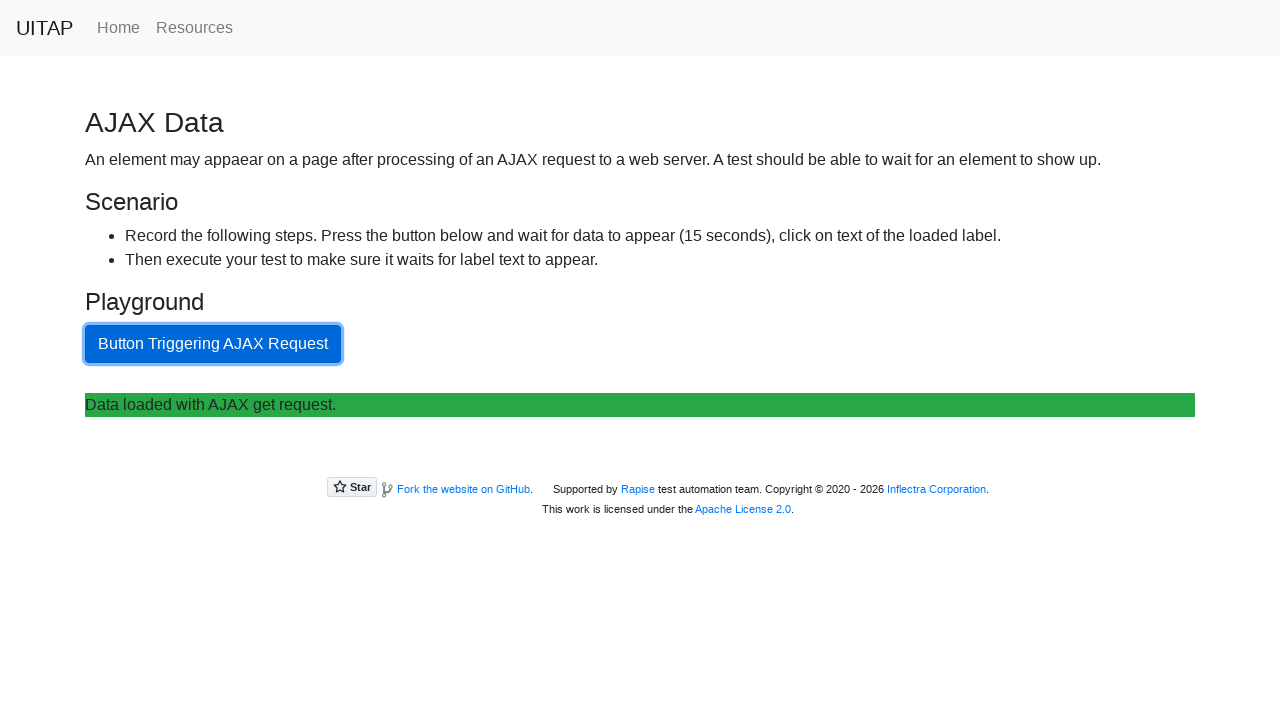